Tests the origin city input field on SpiceJet website by clicking on it and entering a city code

Starting URL: https://www.spicejet.com/

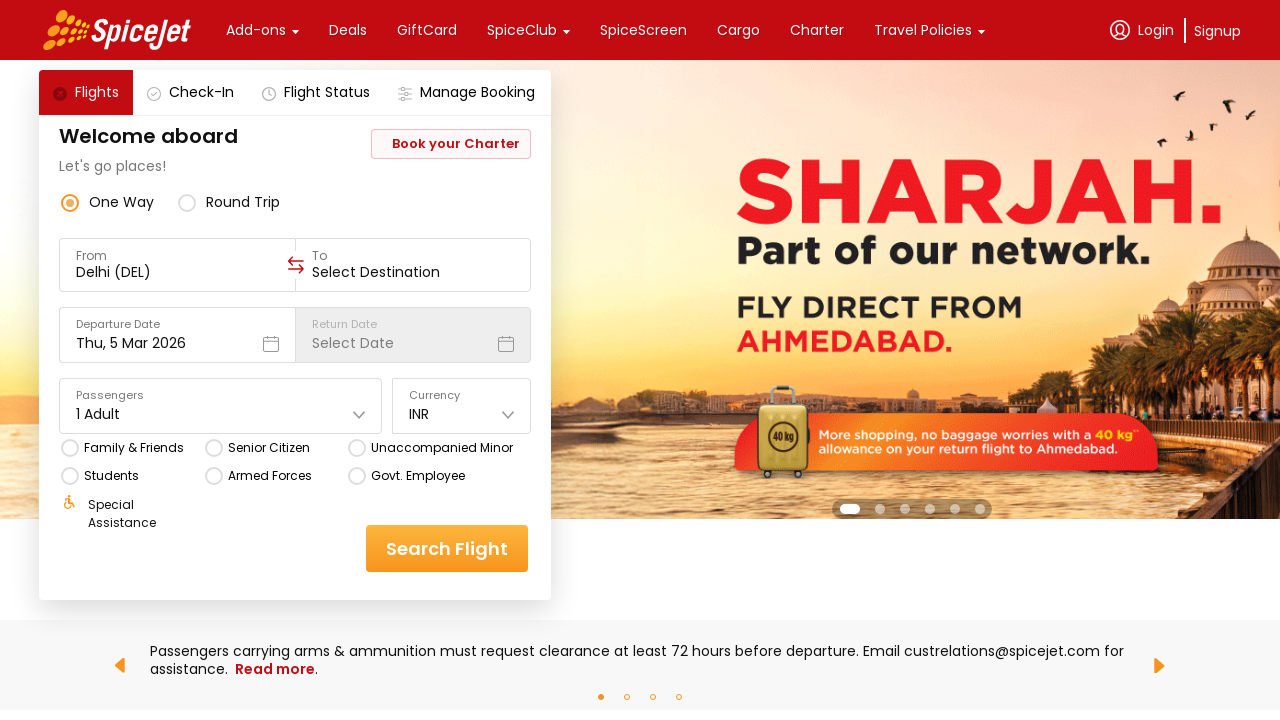

Waited 15 seconds for SpiceJet page to fully load
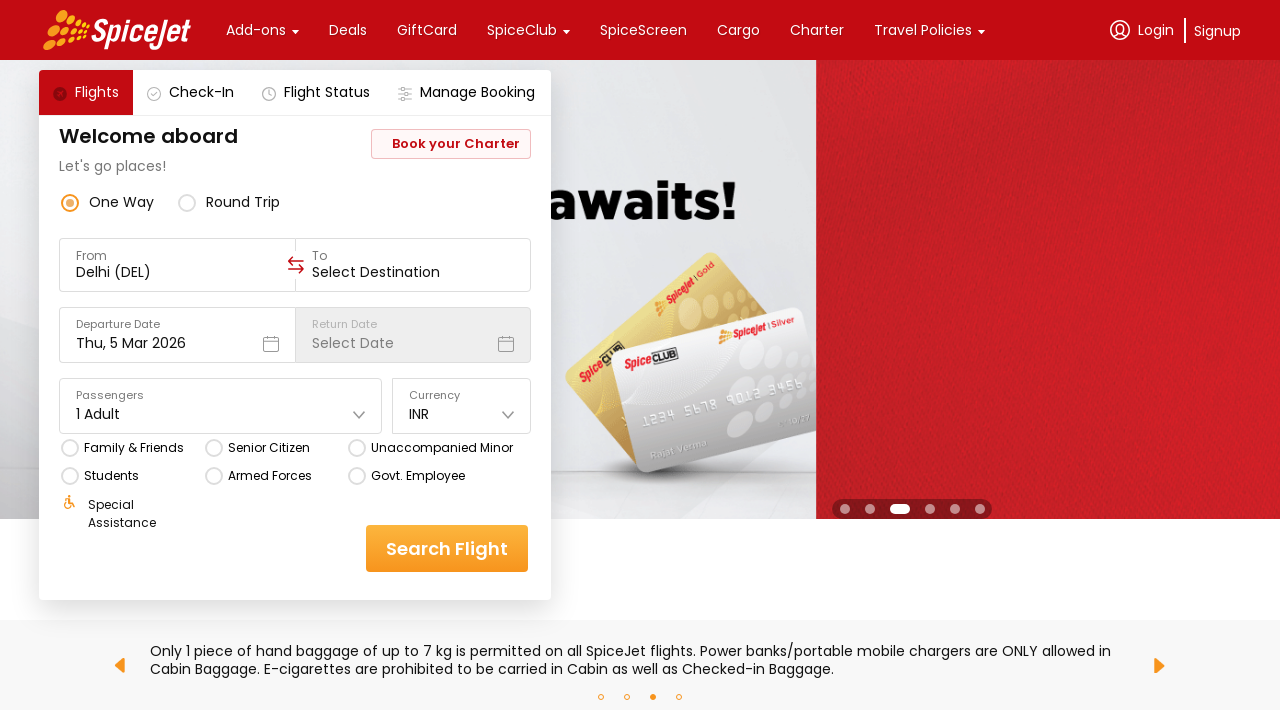

Located the origin city input field
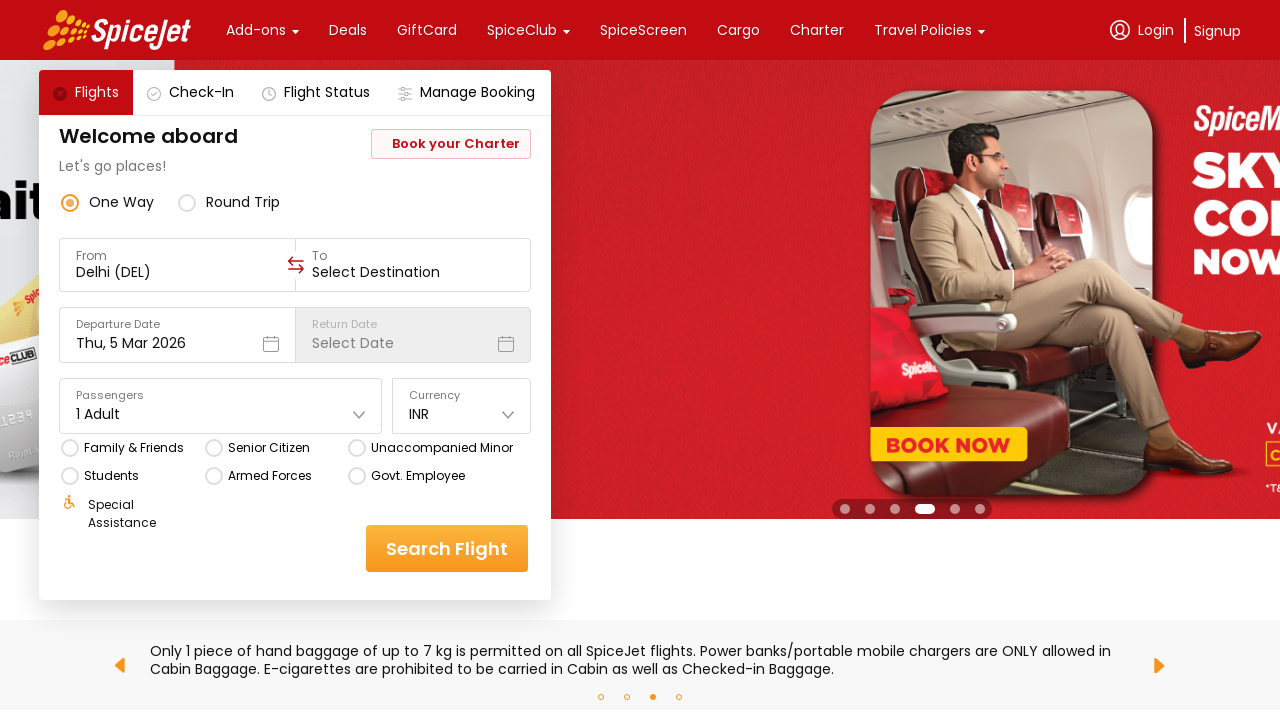

Clicked on the origin city input field at (178, 272) on xpath=//div[@data-testid="to-testID-origin"]/div/div/input
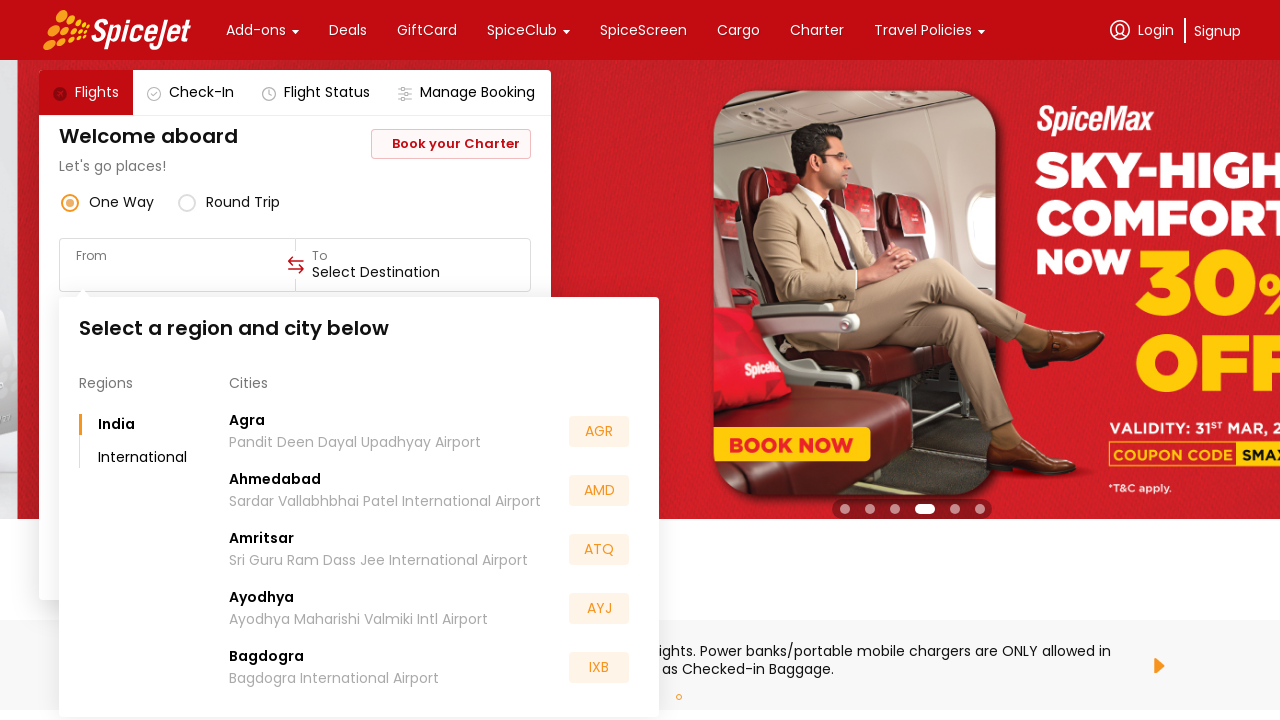

Entered city code 'BLR' in the origin field on xpath=//div[@data-testid="to-testID-origin"]/div/div/input
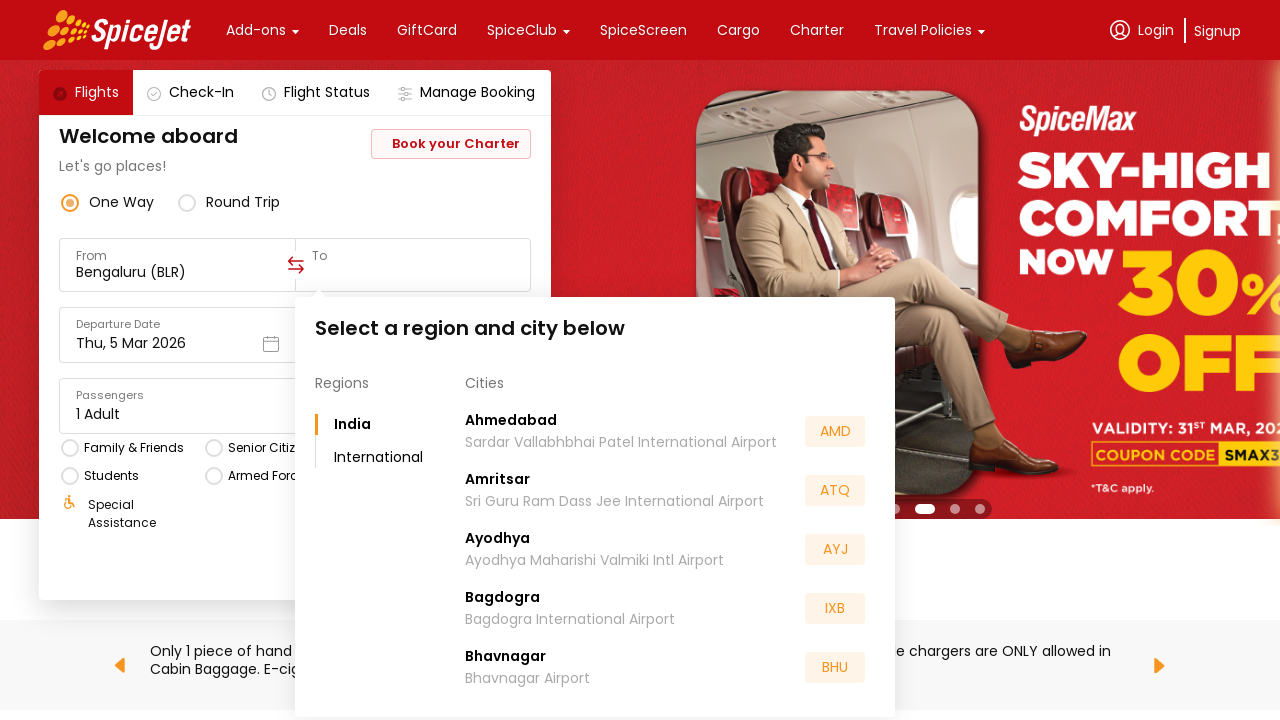

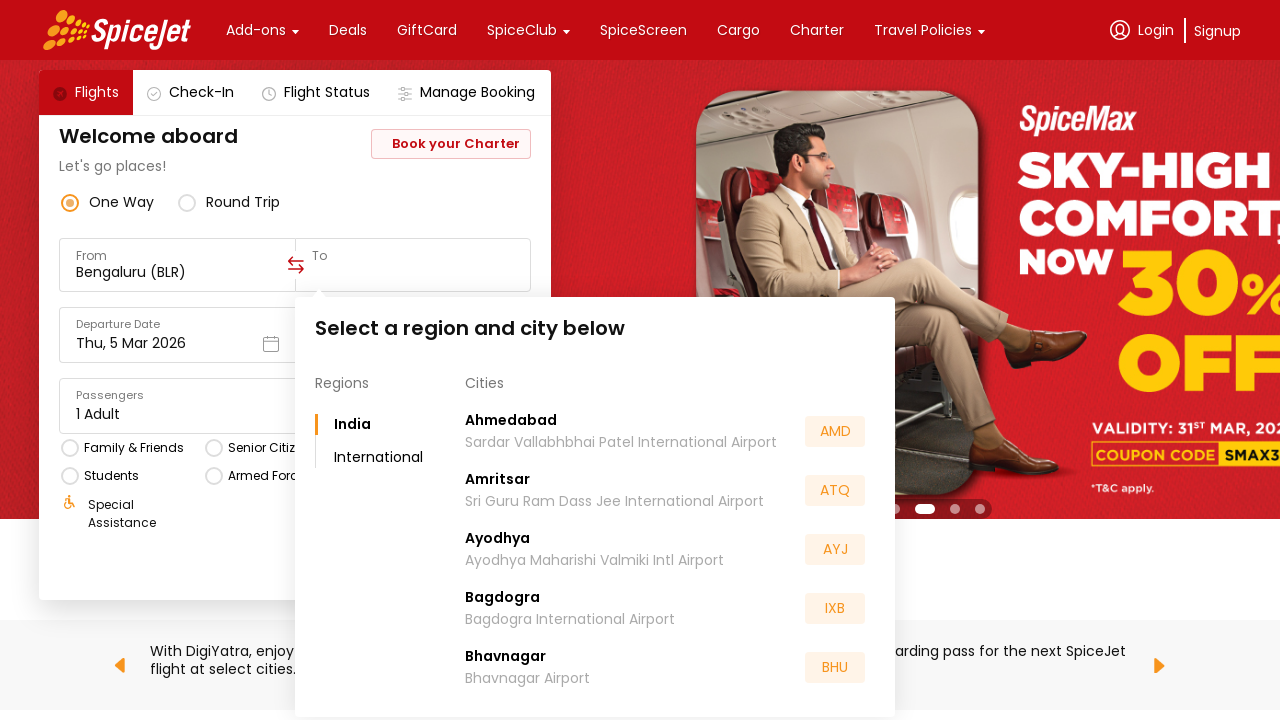